Tests user registration flow by clicking on "New user" link, filling in registration form fields (name, email, password), submitting the form, and verifying the success message.

Starting URL: https://seubarriga.wcaquino.me

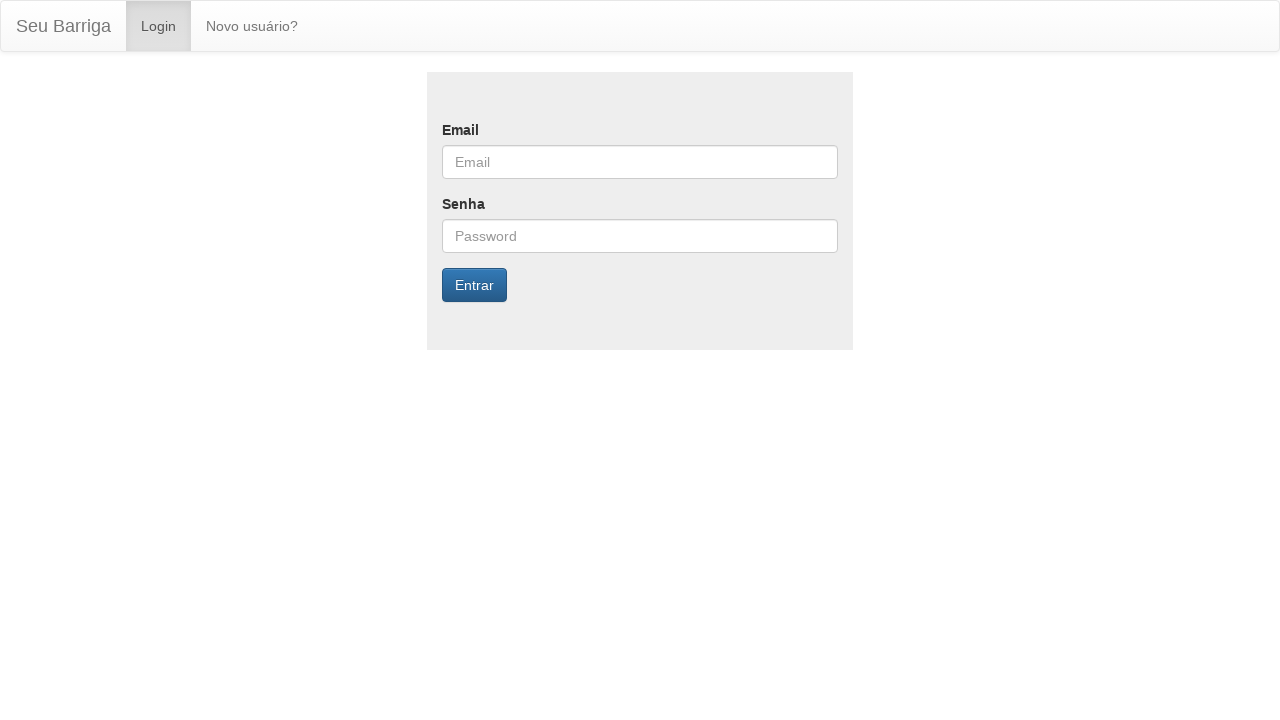

Clicked 'Novo usuário?' (New user) link at (252, 26) on a:has-text('Novo usuário?')
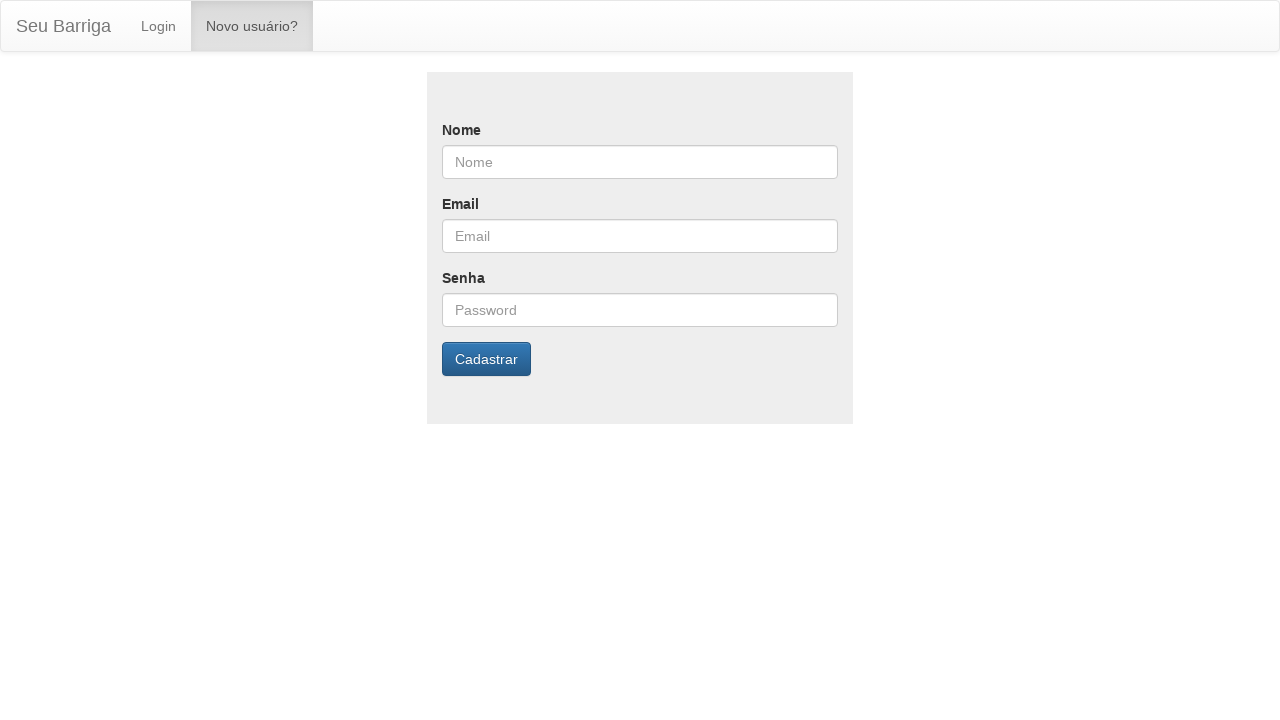

Filled name field with 'Carlos Silva' on #nome
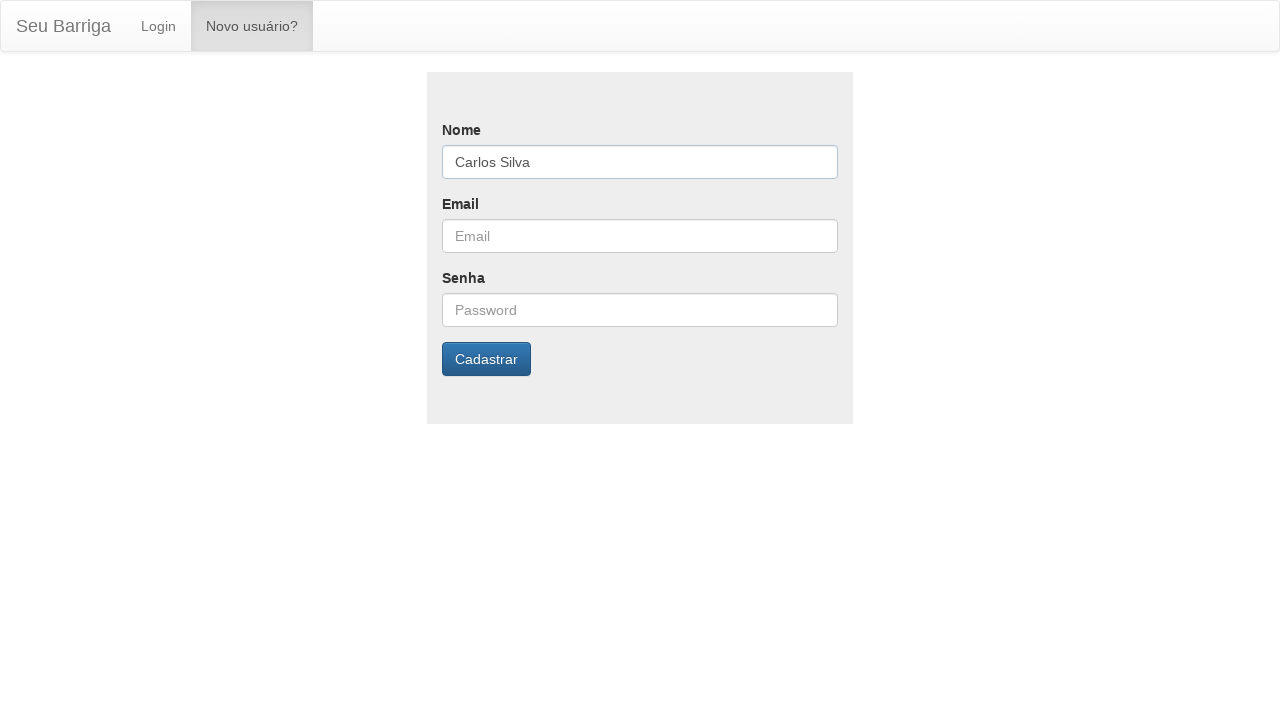

Filled email field with 'carlos.silva.test2024@example.com' on #email
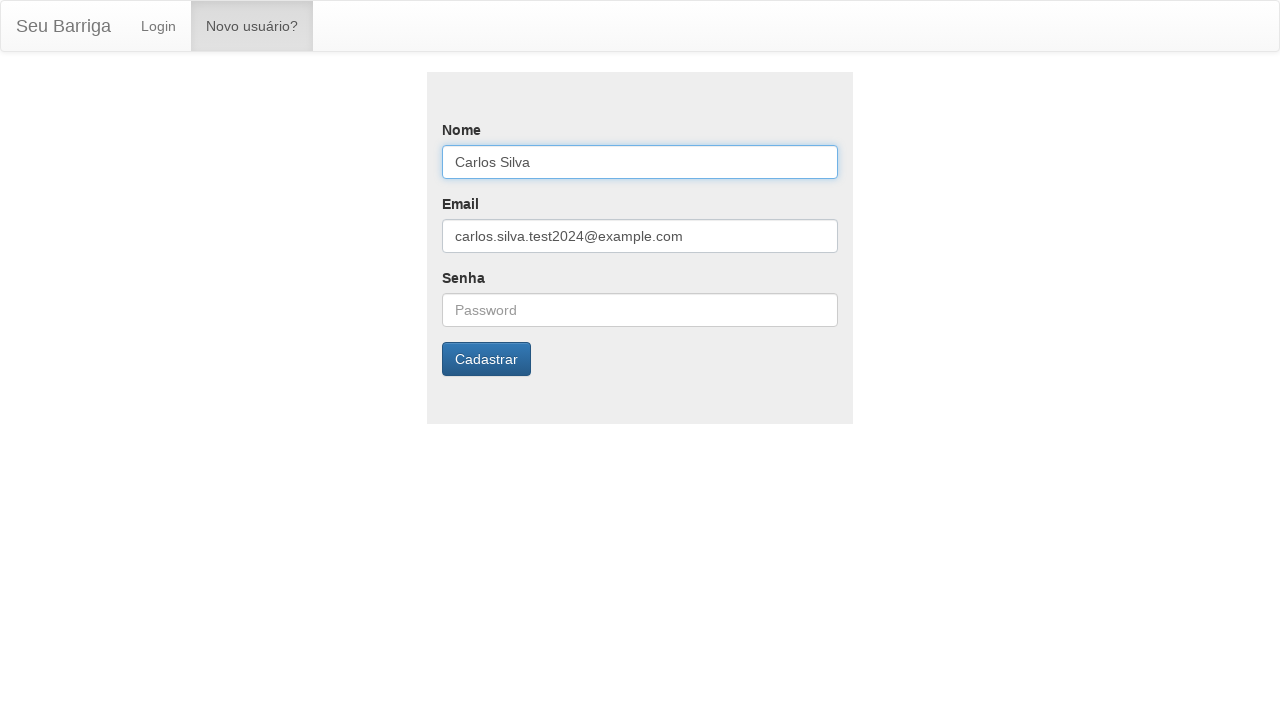

Filled password field with 'TestPassword123' on input[type='password']
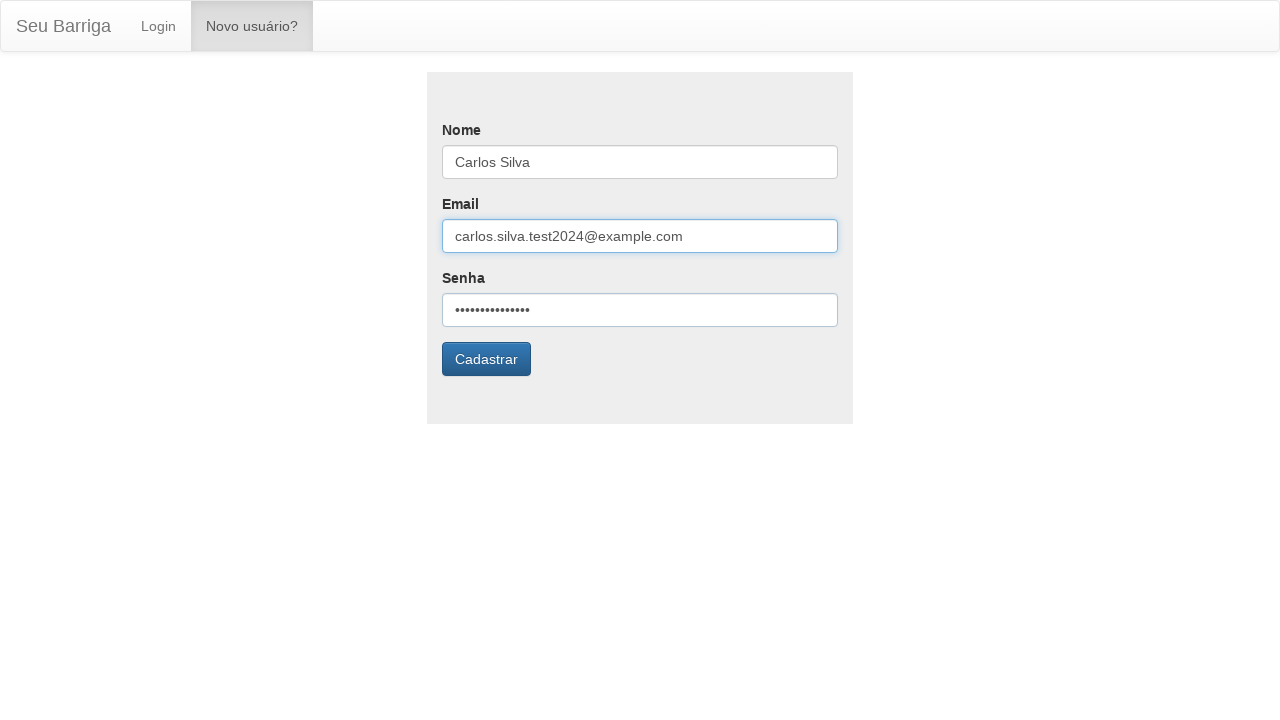

Clicked submit button to register new user at (486, 359) on input[type='submit']
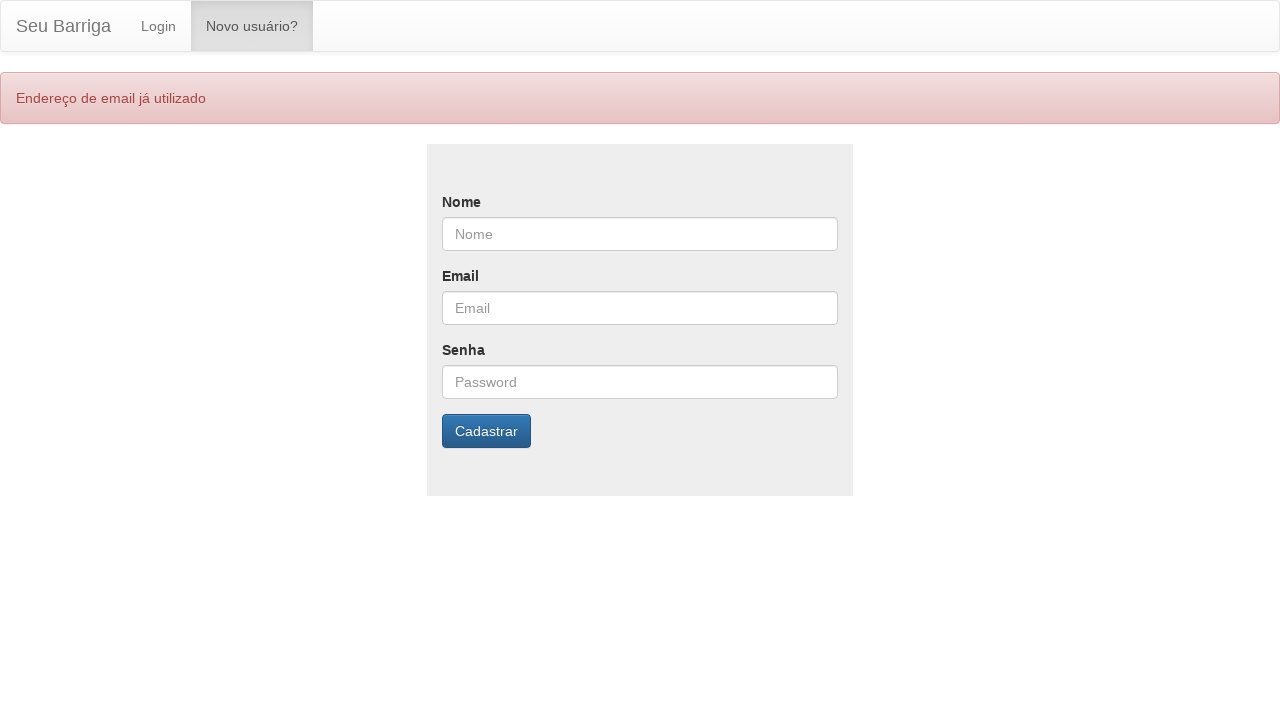

Success message appeared - user registration completed
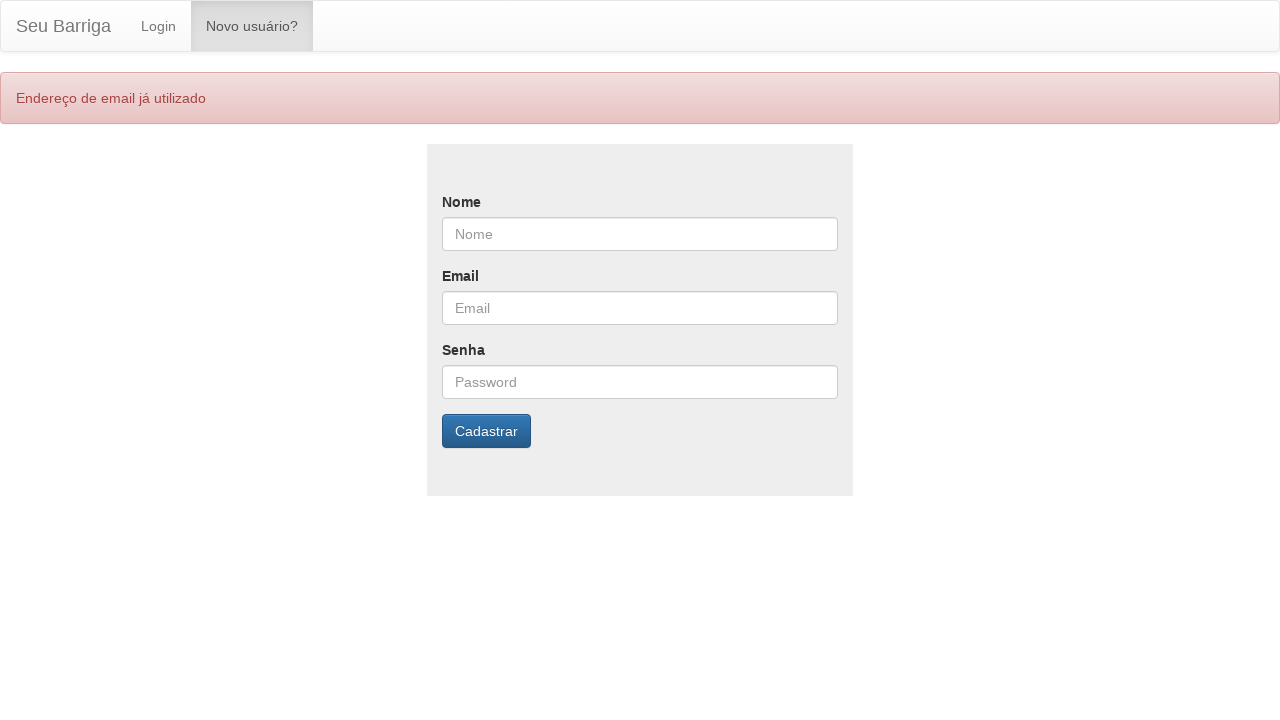

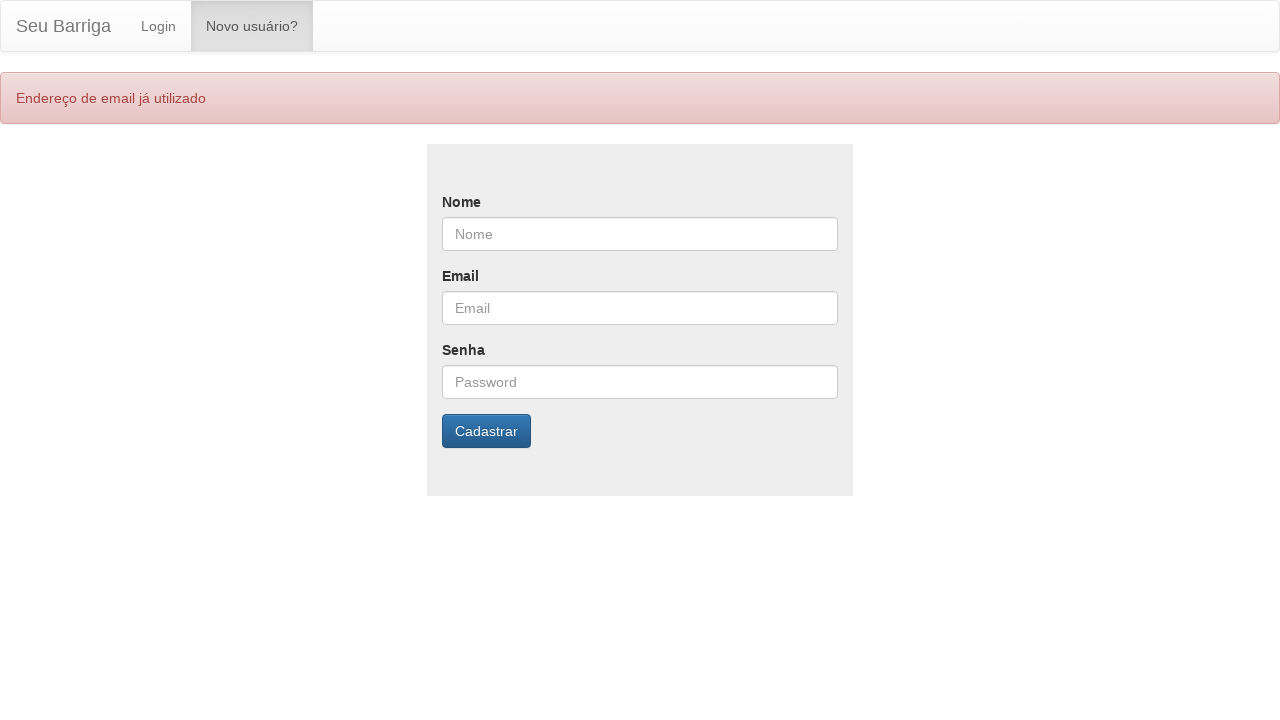